Tests various input field interactions including typing text, appending text, verifying field state, clearing text, and retrieving text from input fields

Starting URL: https://www.leafground.com/input.xhtml

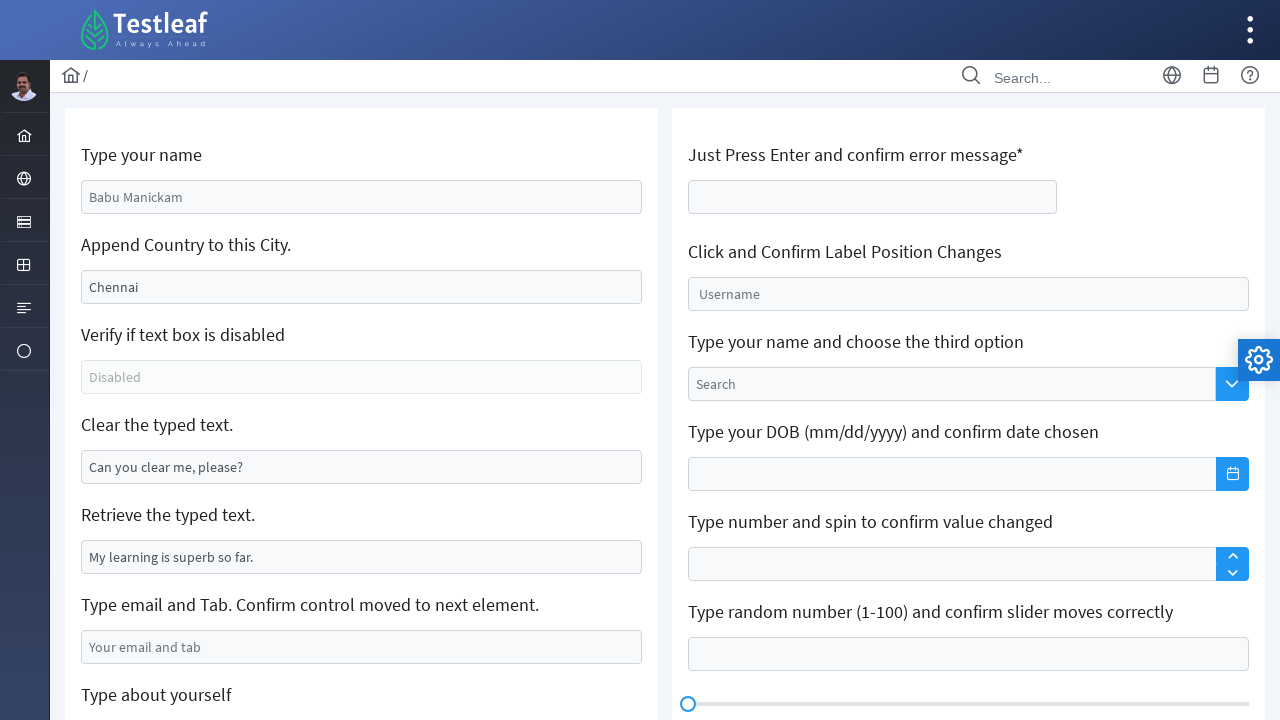

Filled first input field with 'Monisha' on (//input[contains(@class,'ui-inputfield')])[1]
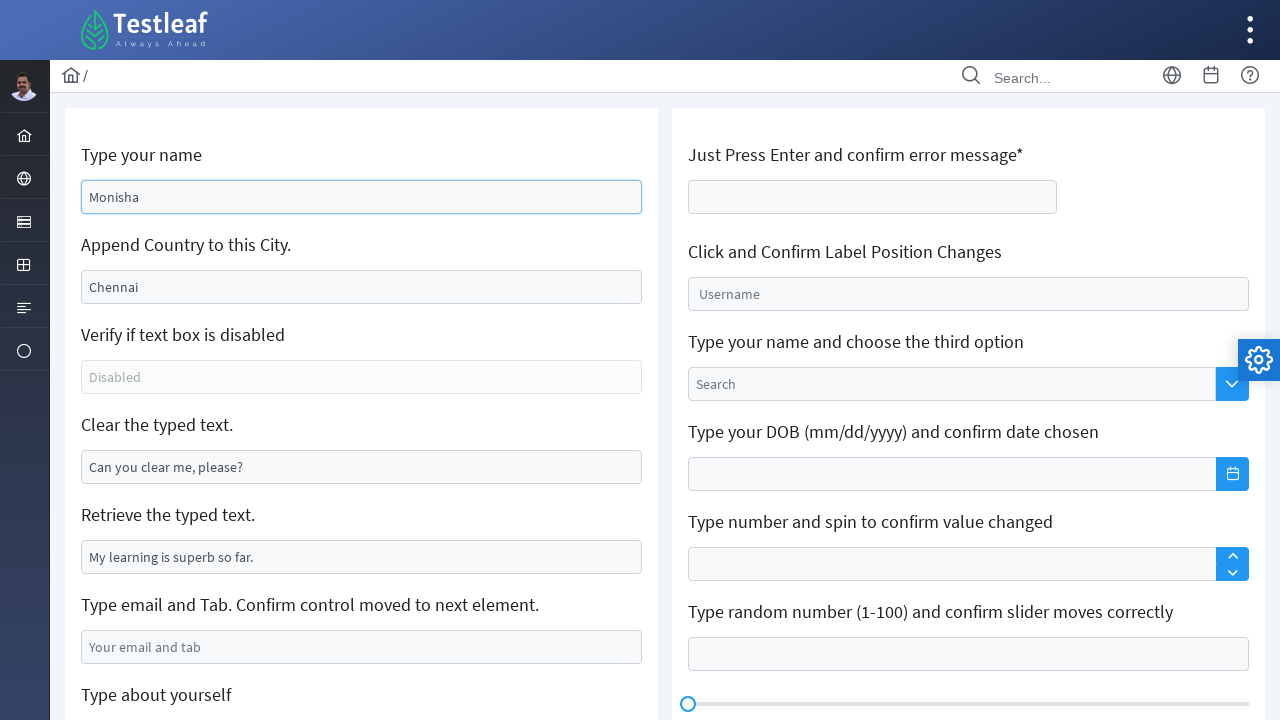

Located second input field
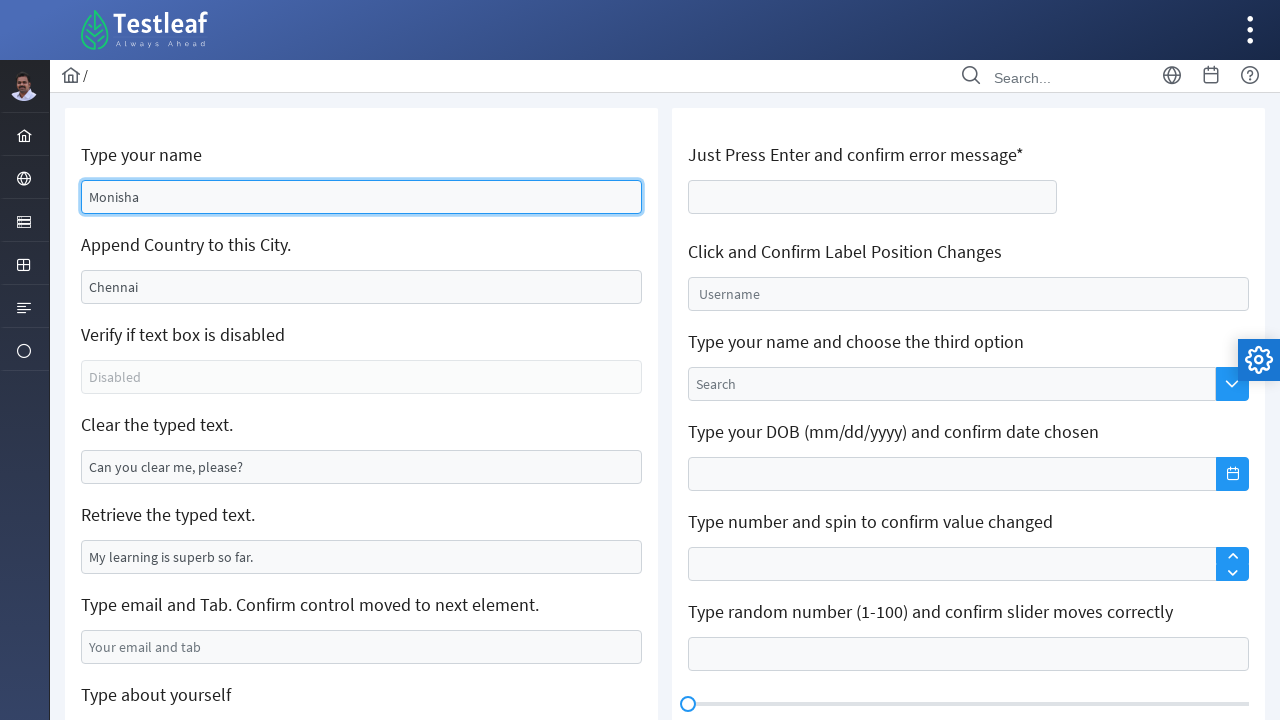

Retrieved current value from second input field: 'Chennai'
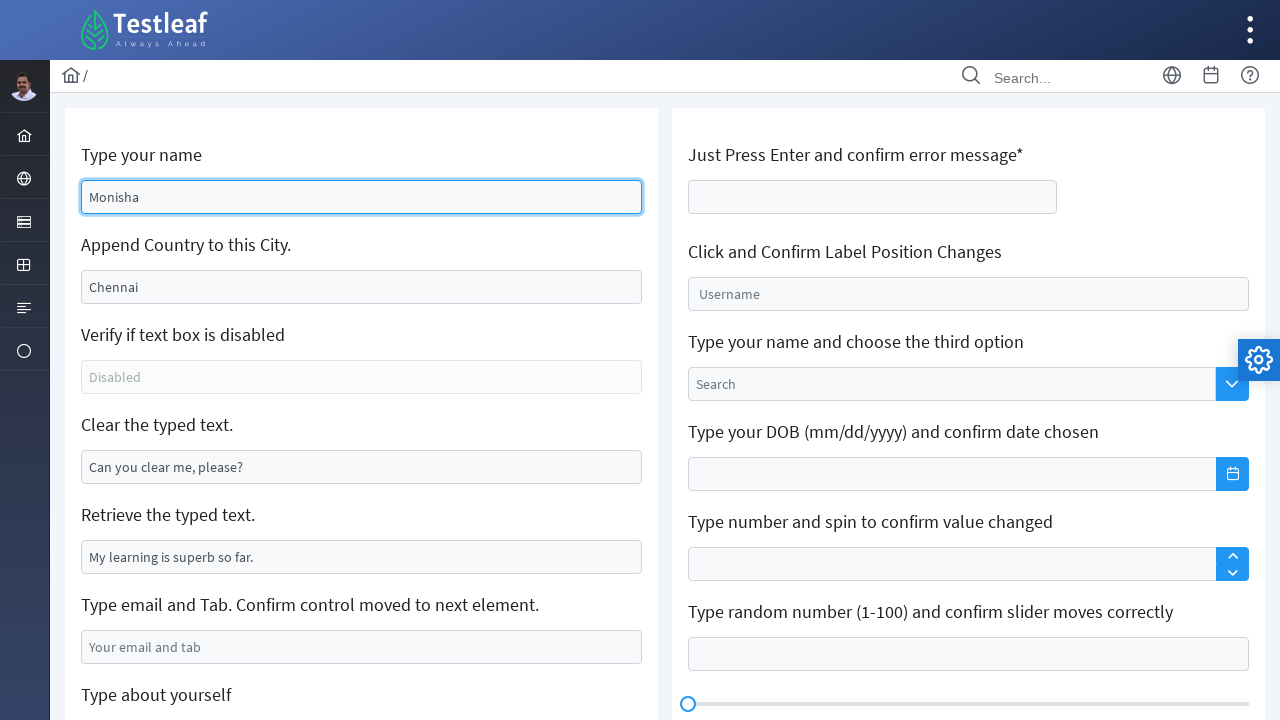

Appended ' India' to second input field on (//input[contains(@class,'ui-inputfield')])[2]
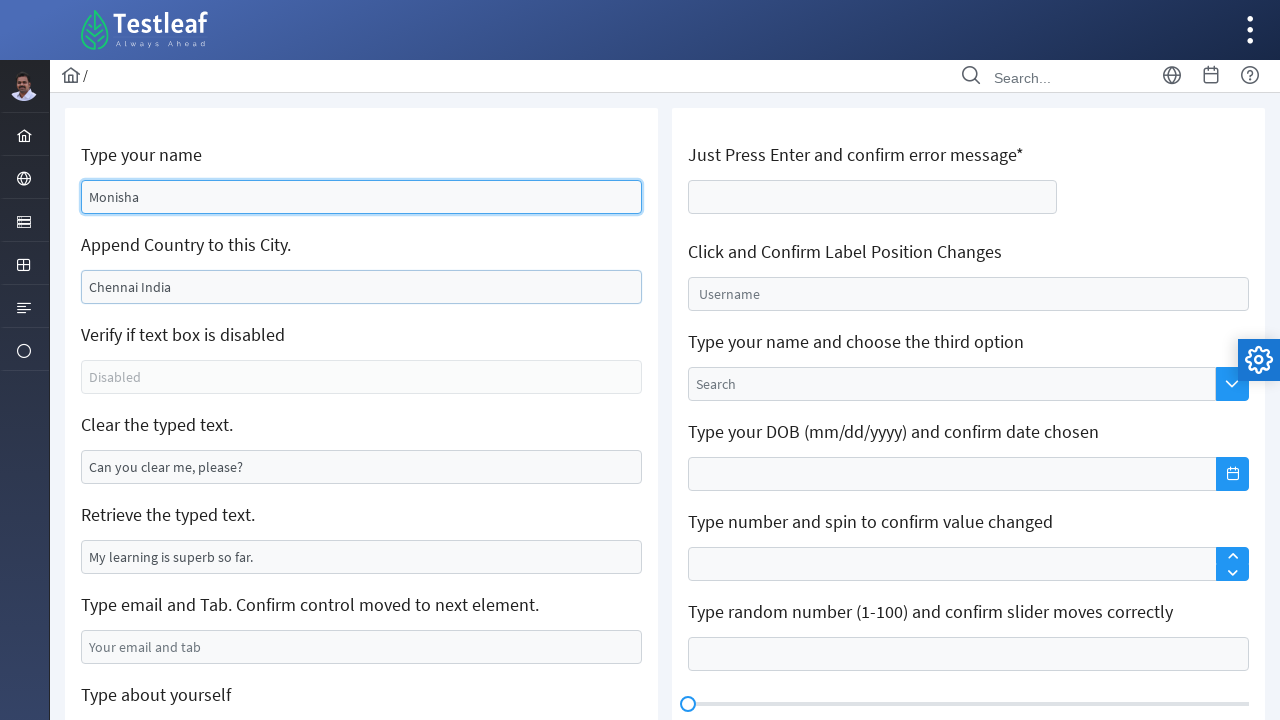

Cleared the fourth input field on (//input[contains(@class,'ui-inputfield')])[4]
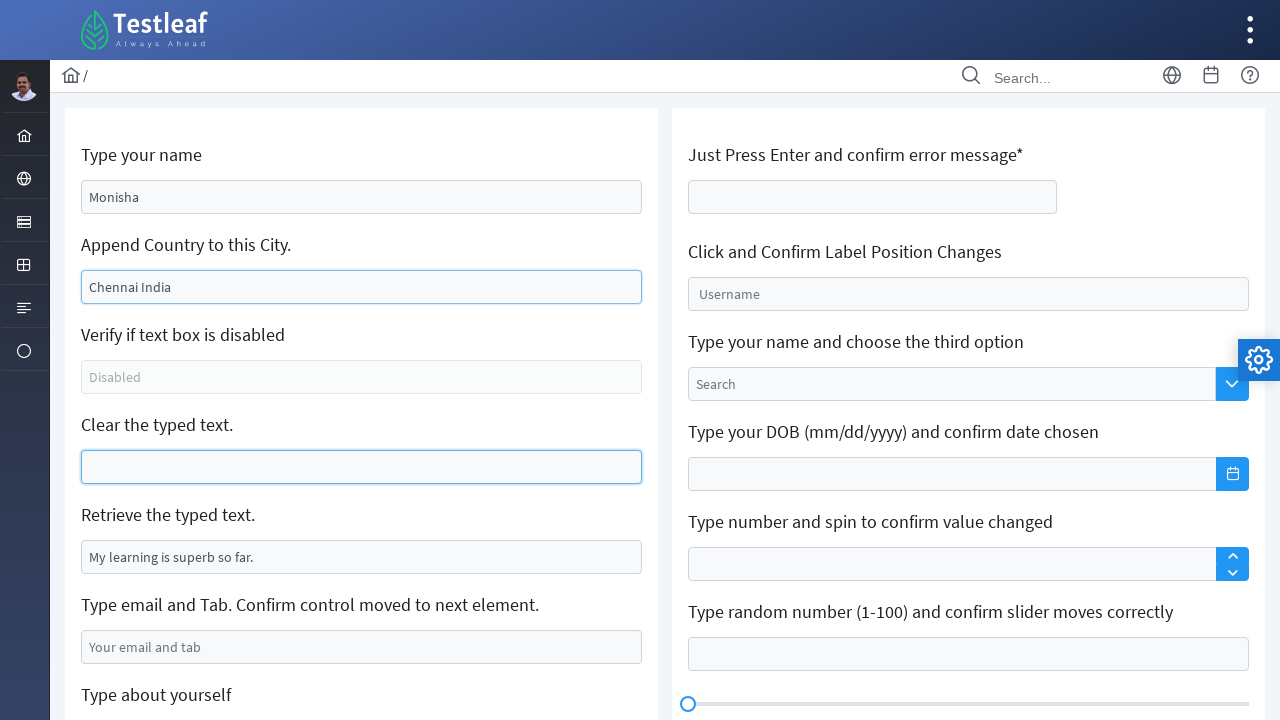

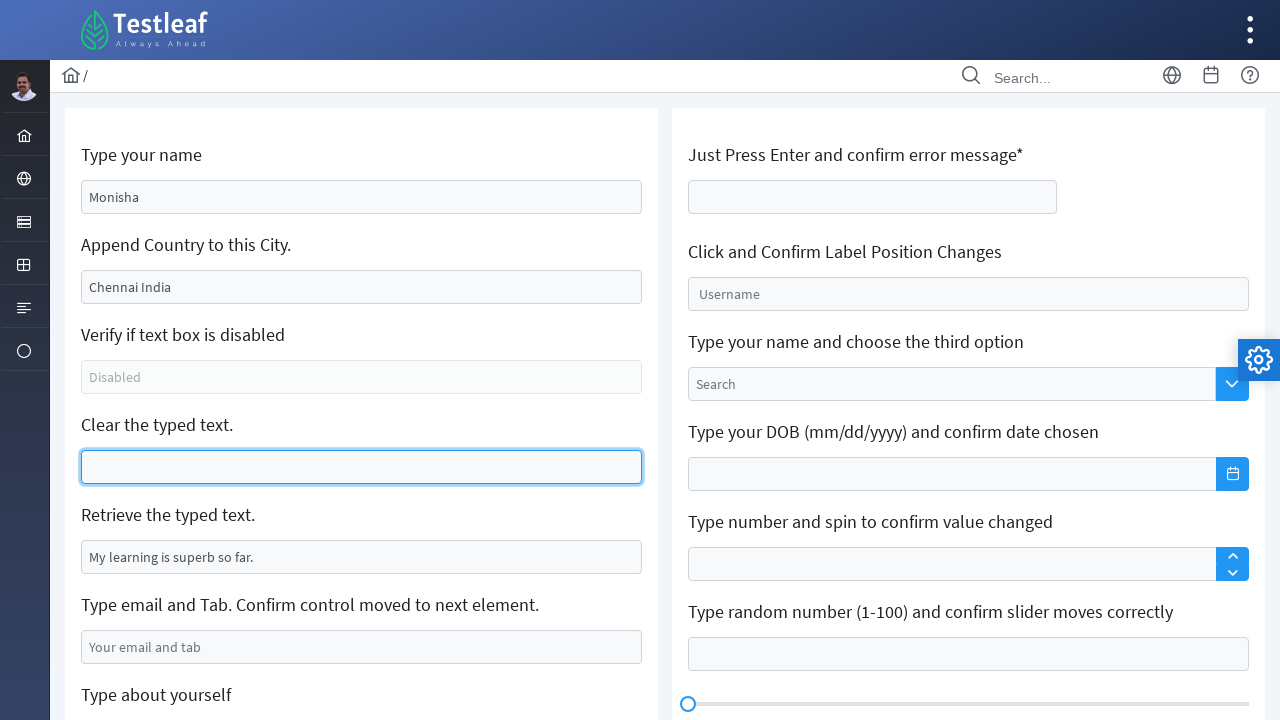